Tests dropdown selection functionality by selecting "QTP7" from one dropdown and "Energy12" from another dropdown using visible text selection.

Starting URL: https://grotechminds.com/dropdown/

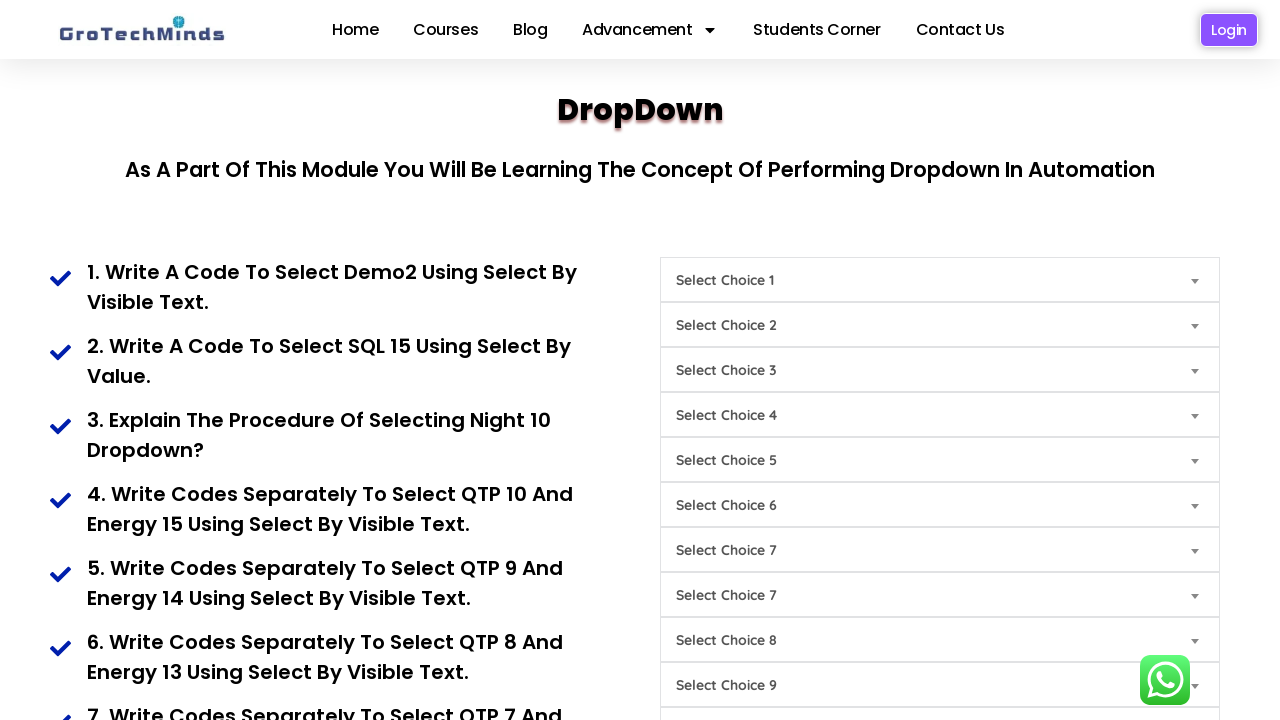

Selected 'QTP7' from the first dropdown (Choice8) on select[name='Choice8']
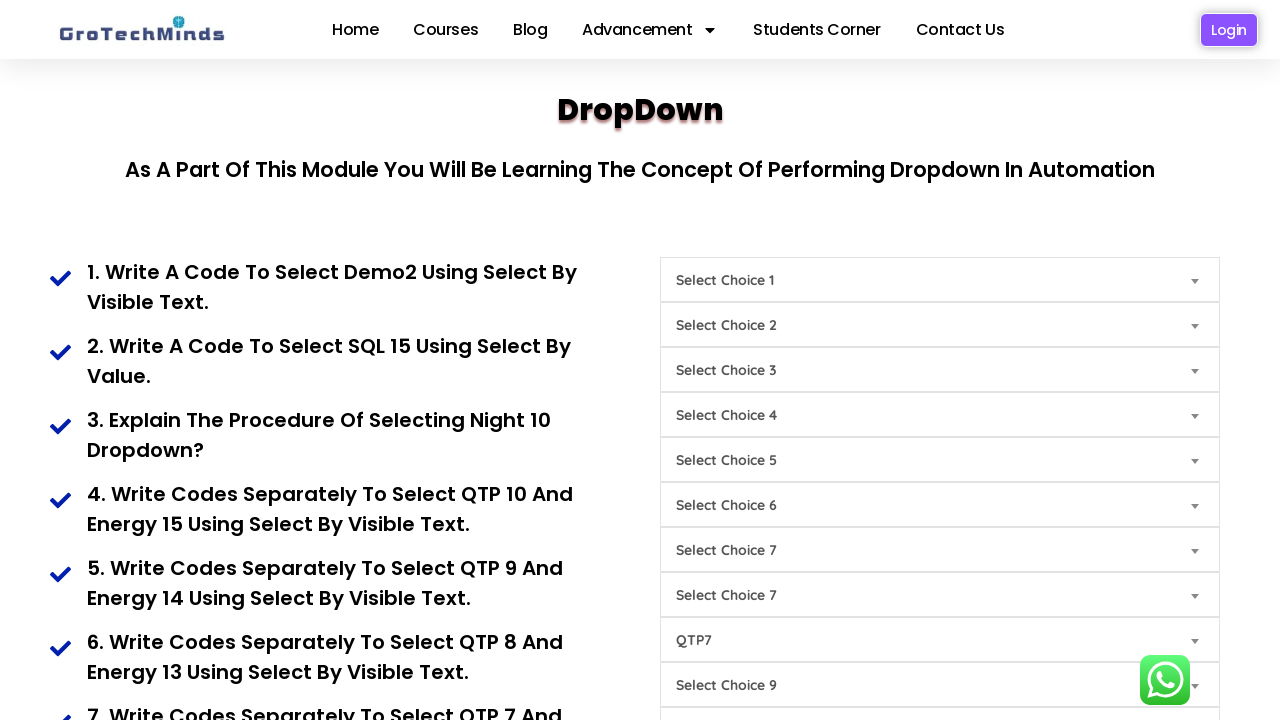

Selected 'Energy12' from the second dropdown (Choice4) on select[name='Choice4']
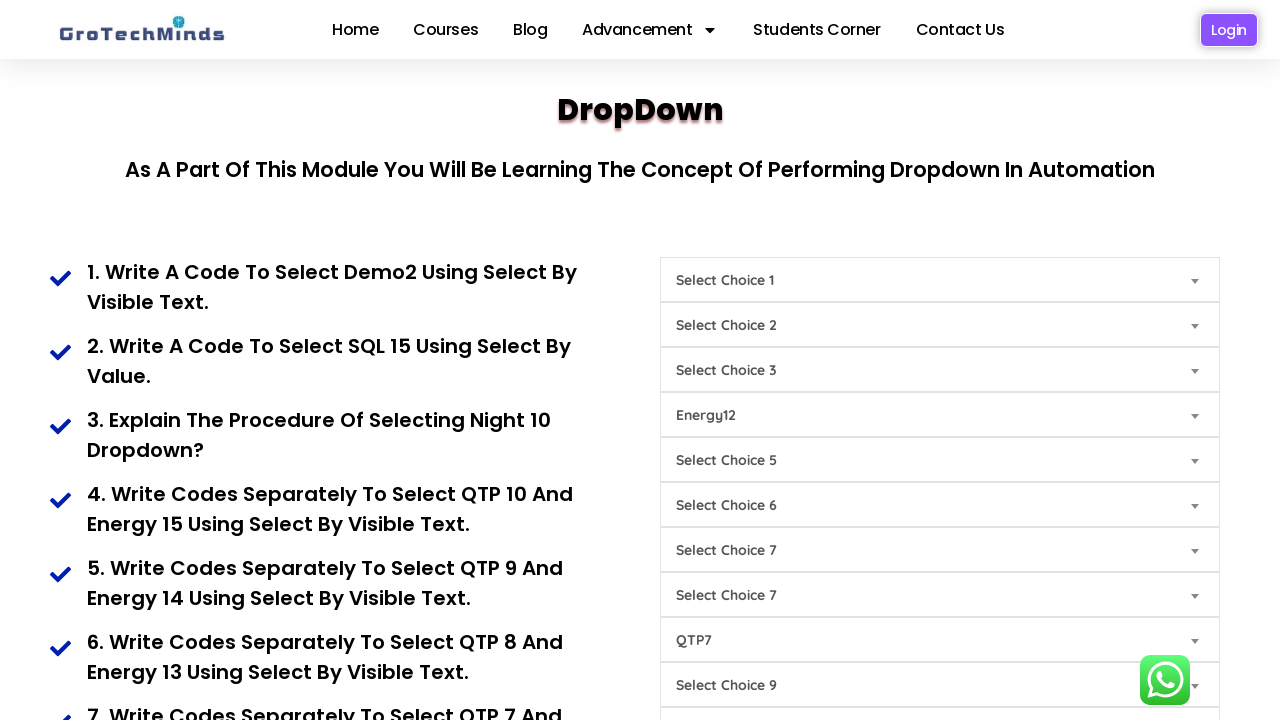

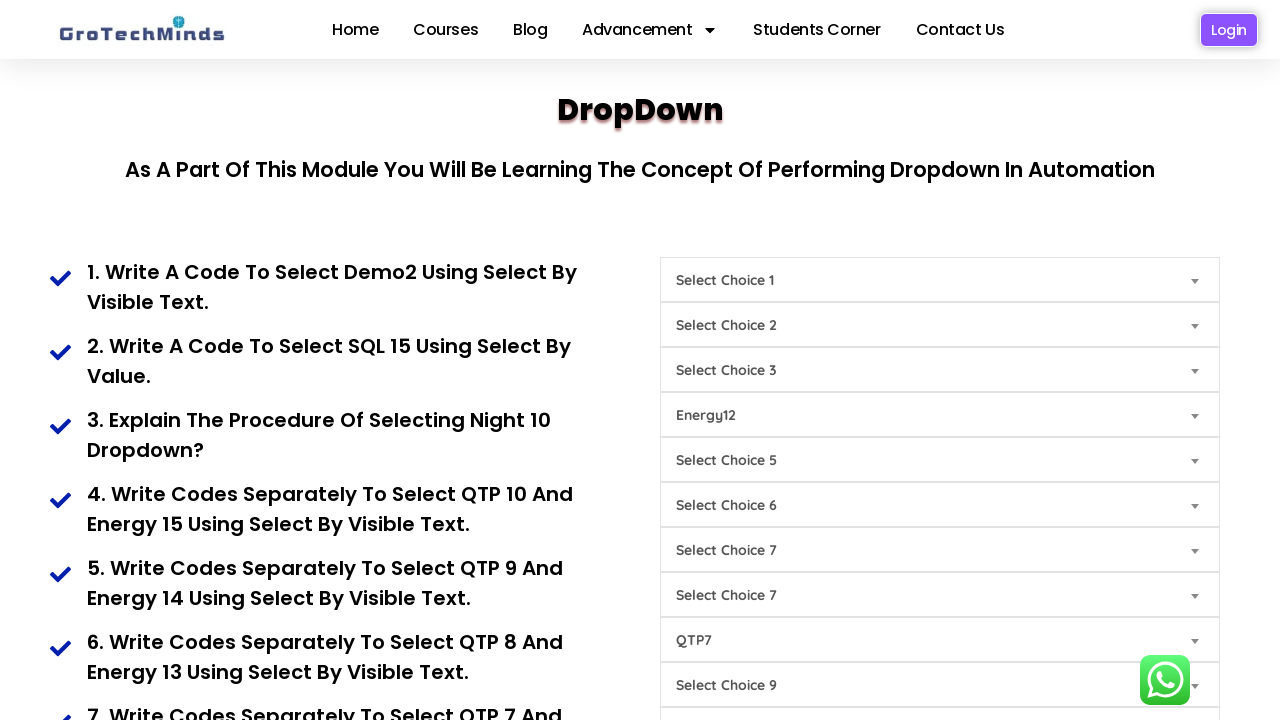